Tests iframe handling using frame locator to fill a text input field inside an iframe

Starting URL: https://ui.vision/demo/webtest/frames/

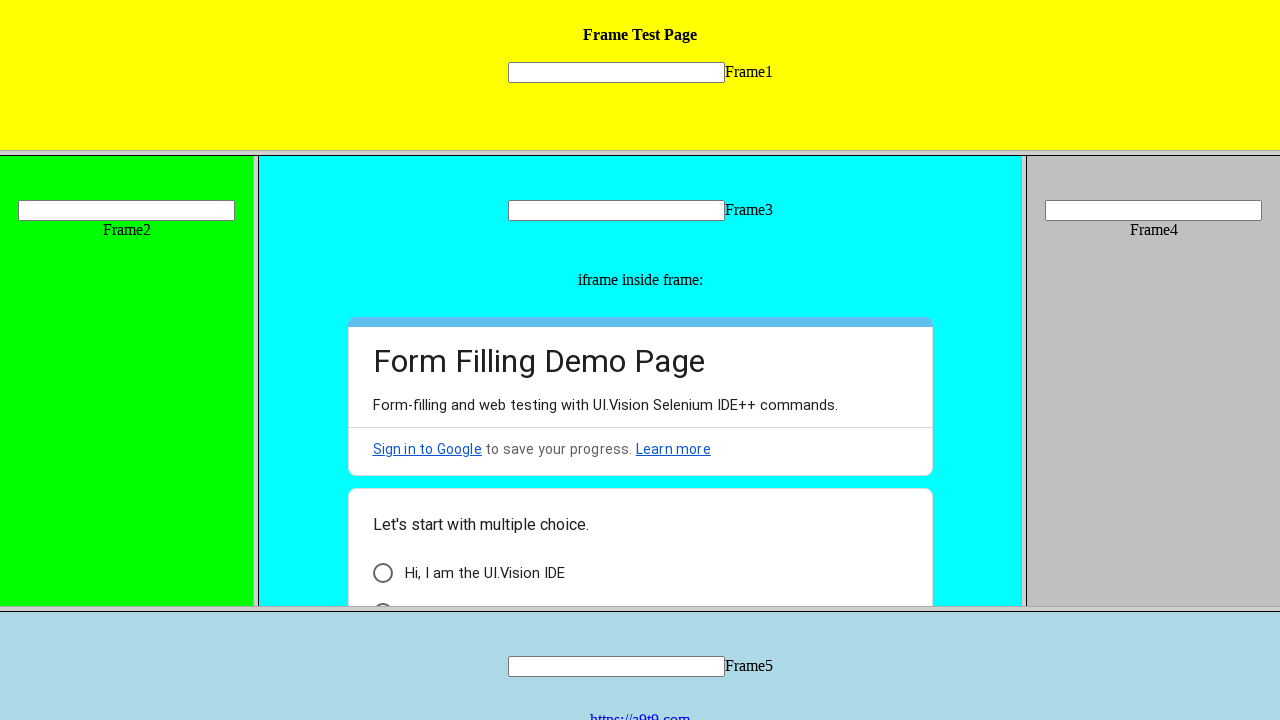

Located input field inside iframe with src='frame_1.html'
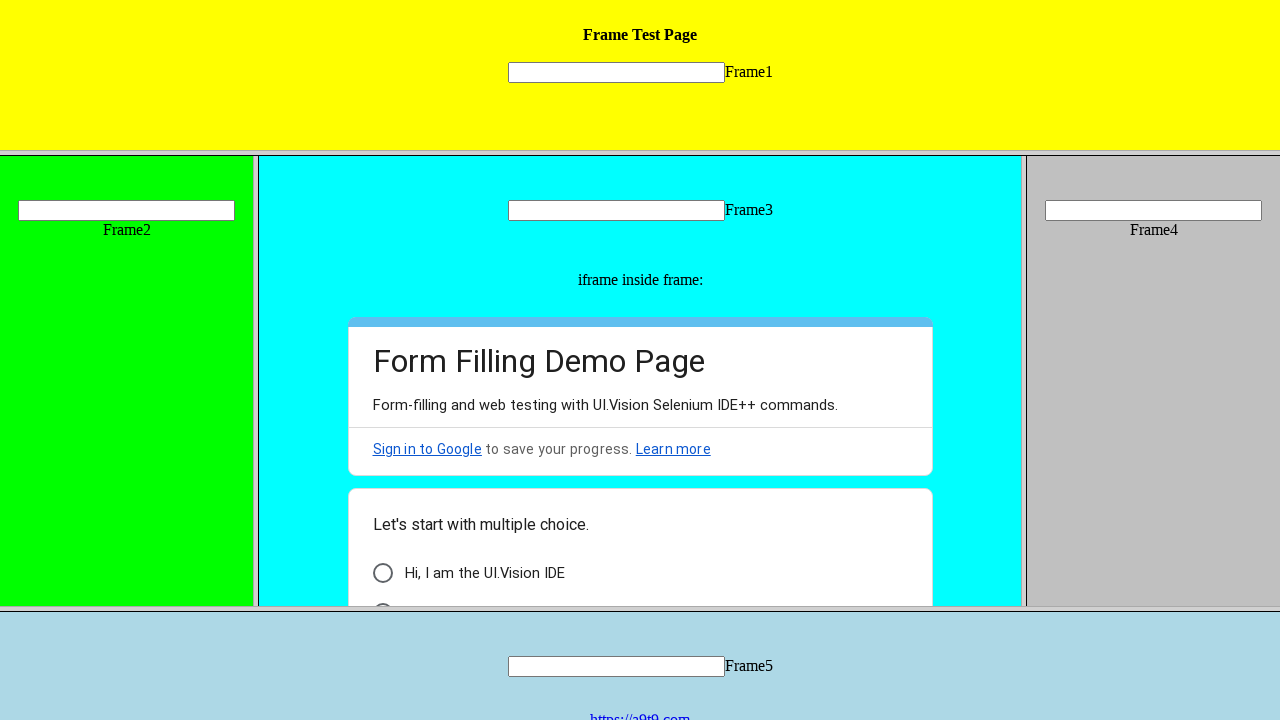

Filled iframe input field 'mytext1' with 'test_input_value' on xpath=//*[@src="frame_1.html"] >> internal:control=enter-frame >> xpath=//*[@nam
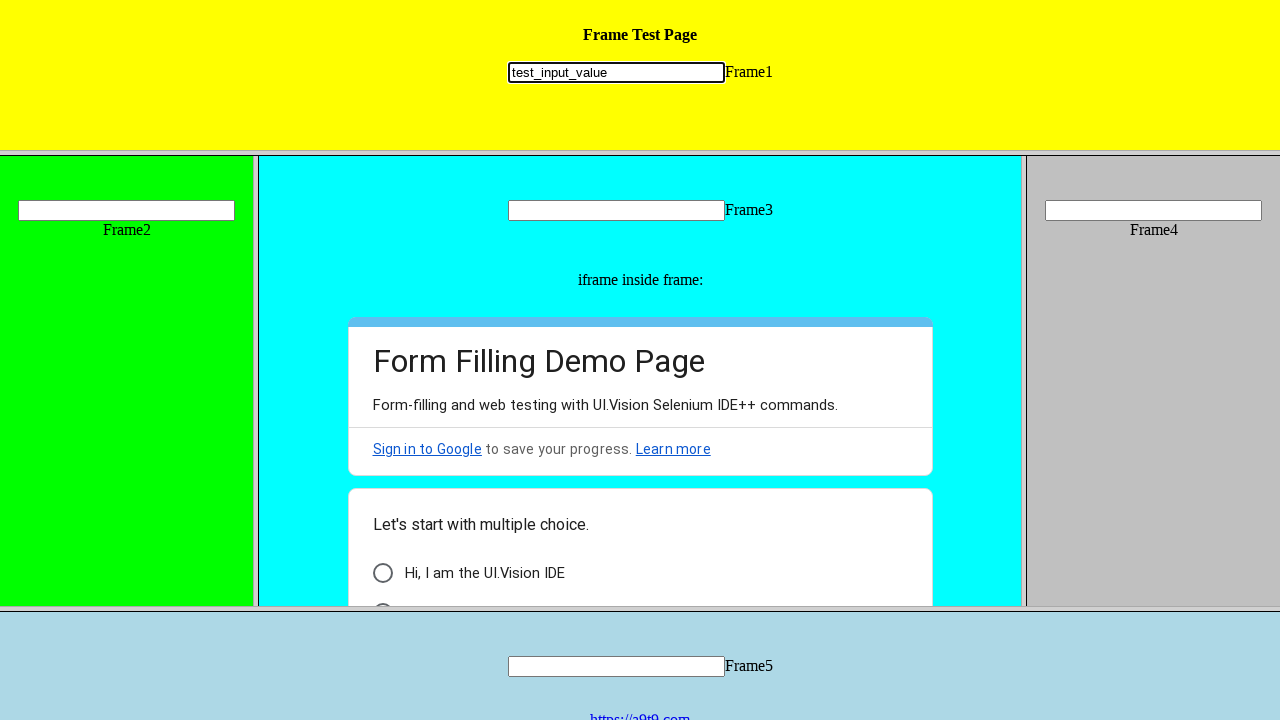

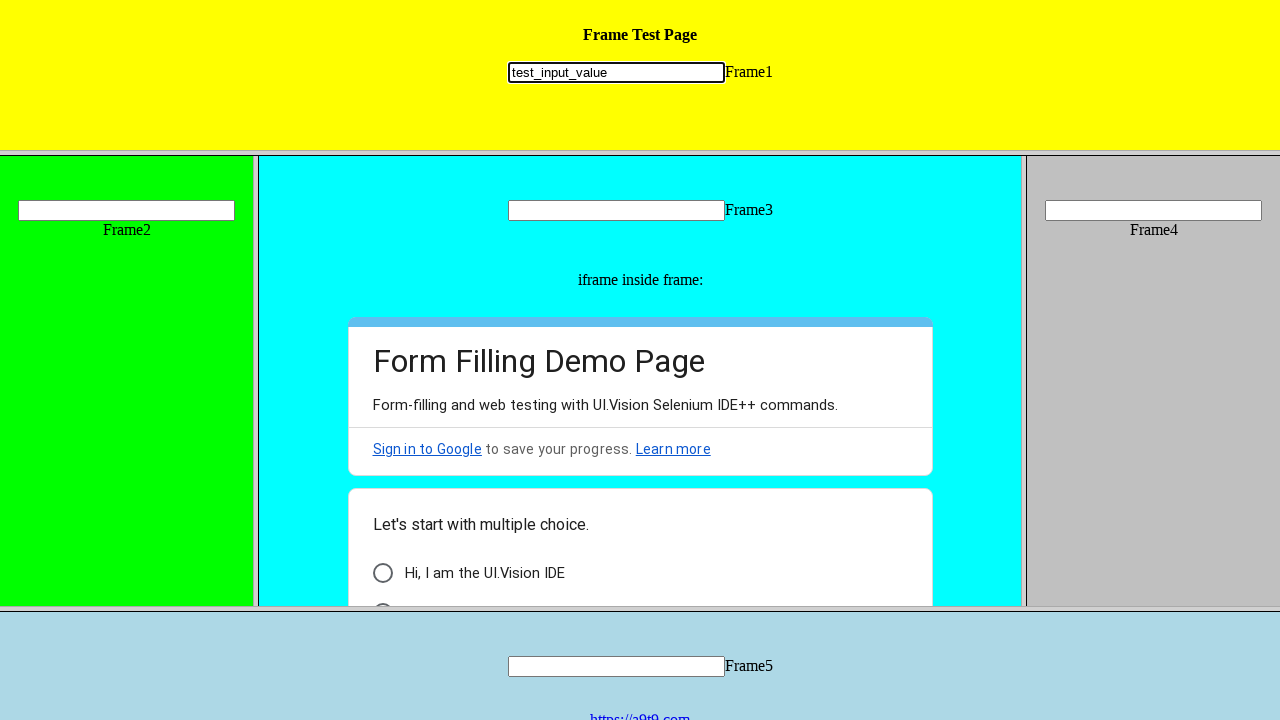